Tests selecting an option from the dropdown by its value attribute and verifies the selection was successful

Starting URL: https://the-internet.herokuapp.com/dropdown

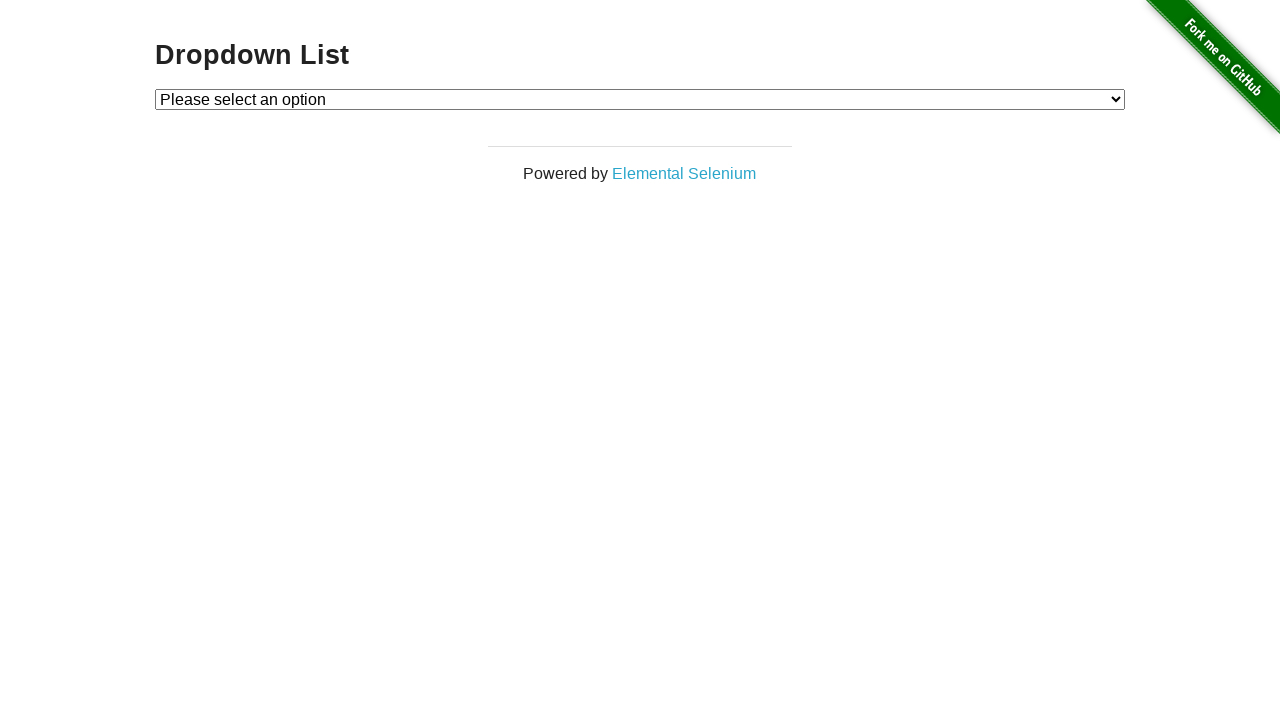

Navigated to dropdown page
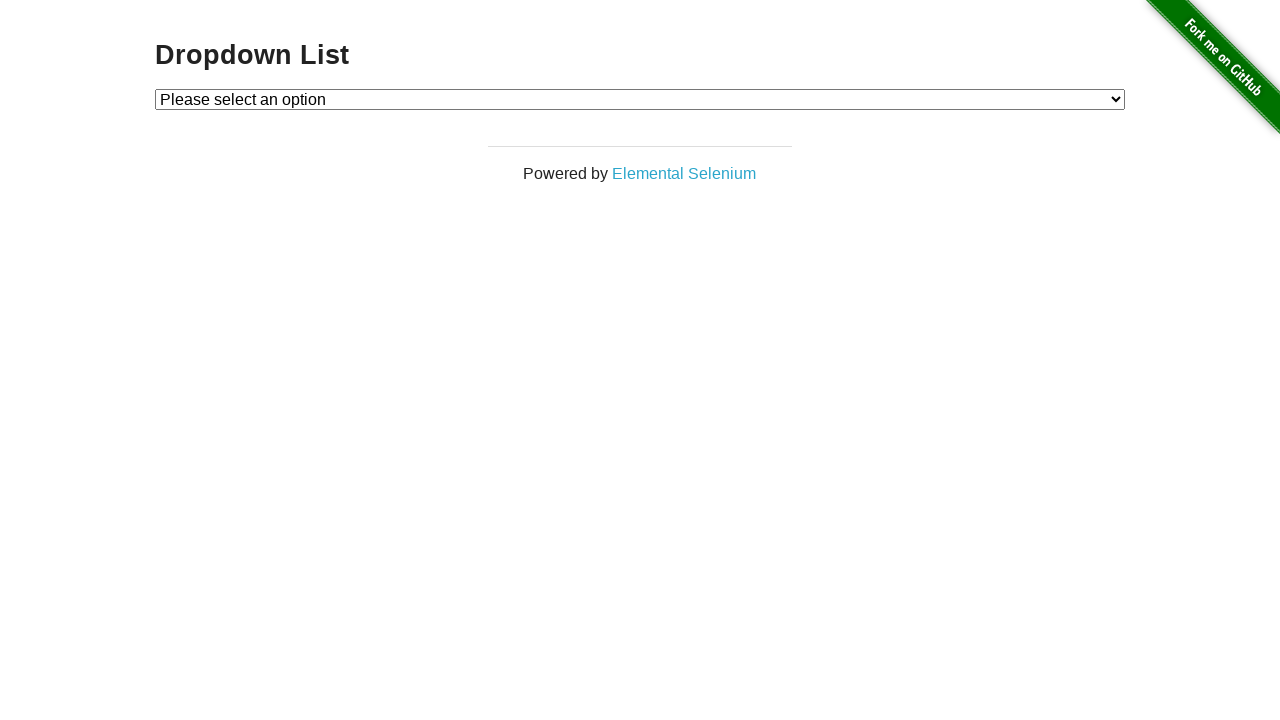

Selected option with value '2' from dropdown on #dropdown
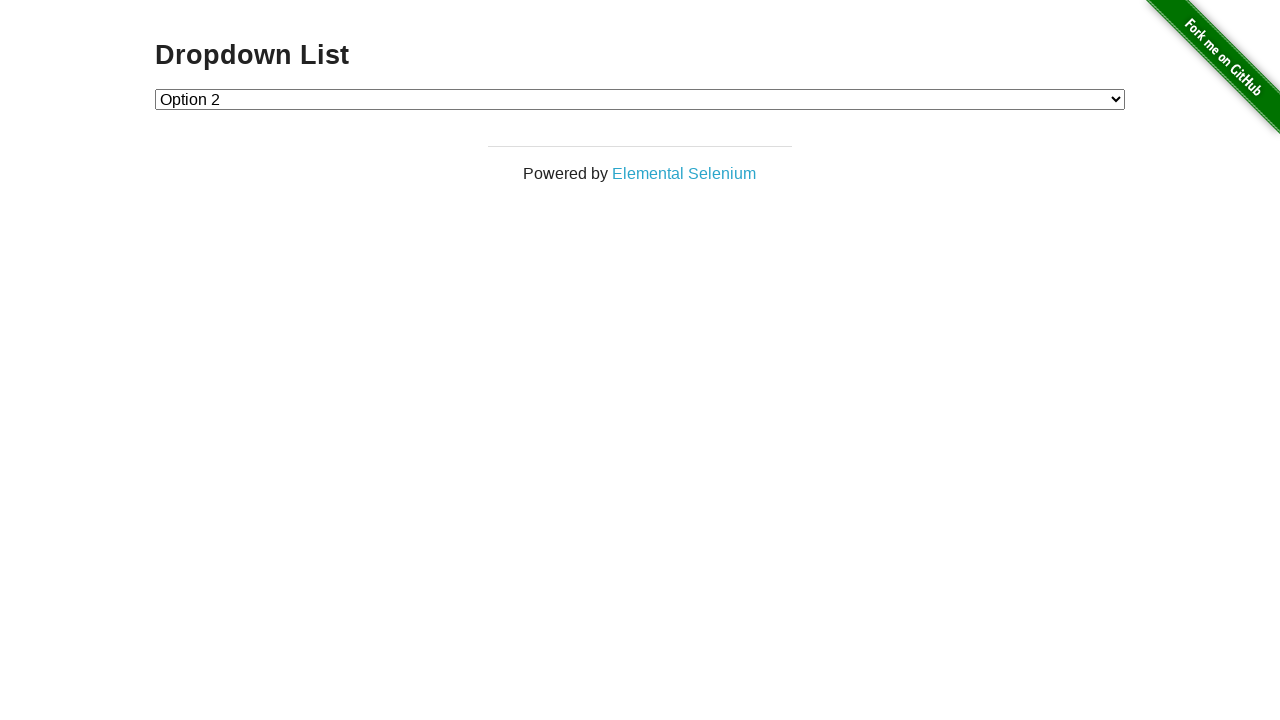

Retrieved text content of selected option
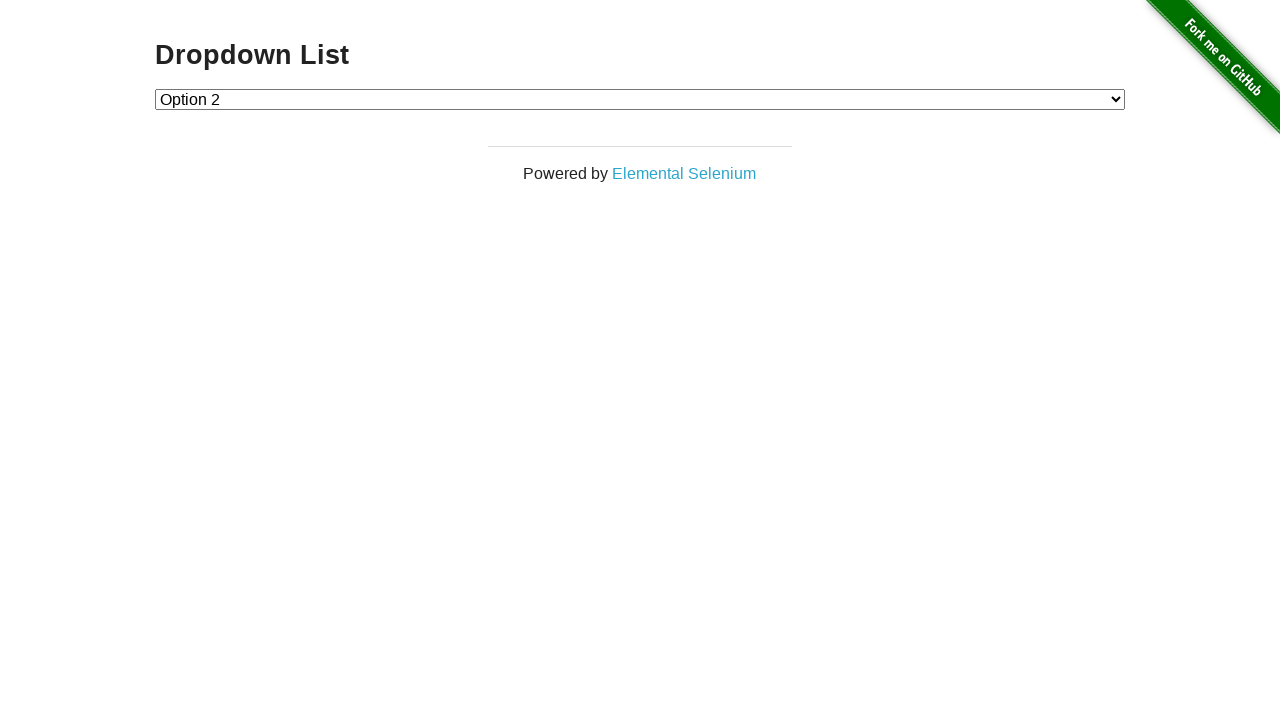

Verified that selected option contains 'Option 2'
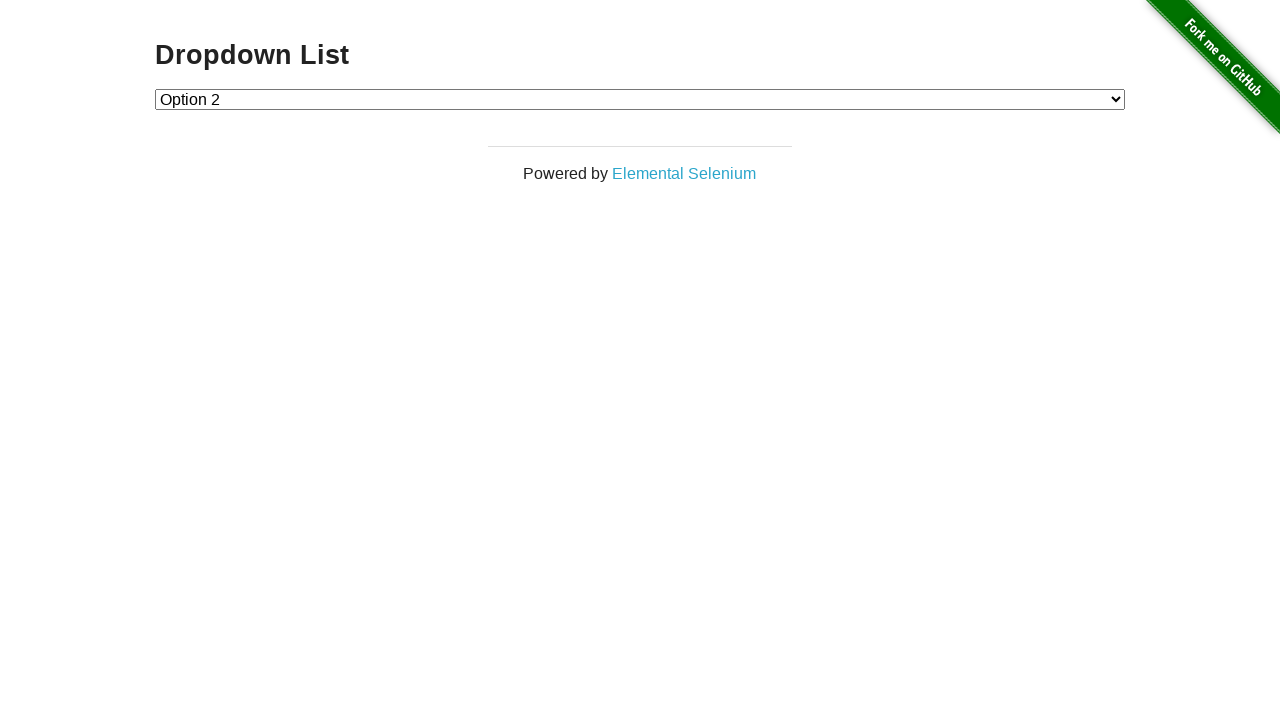

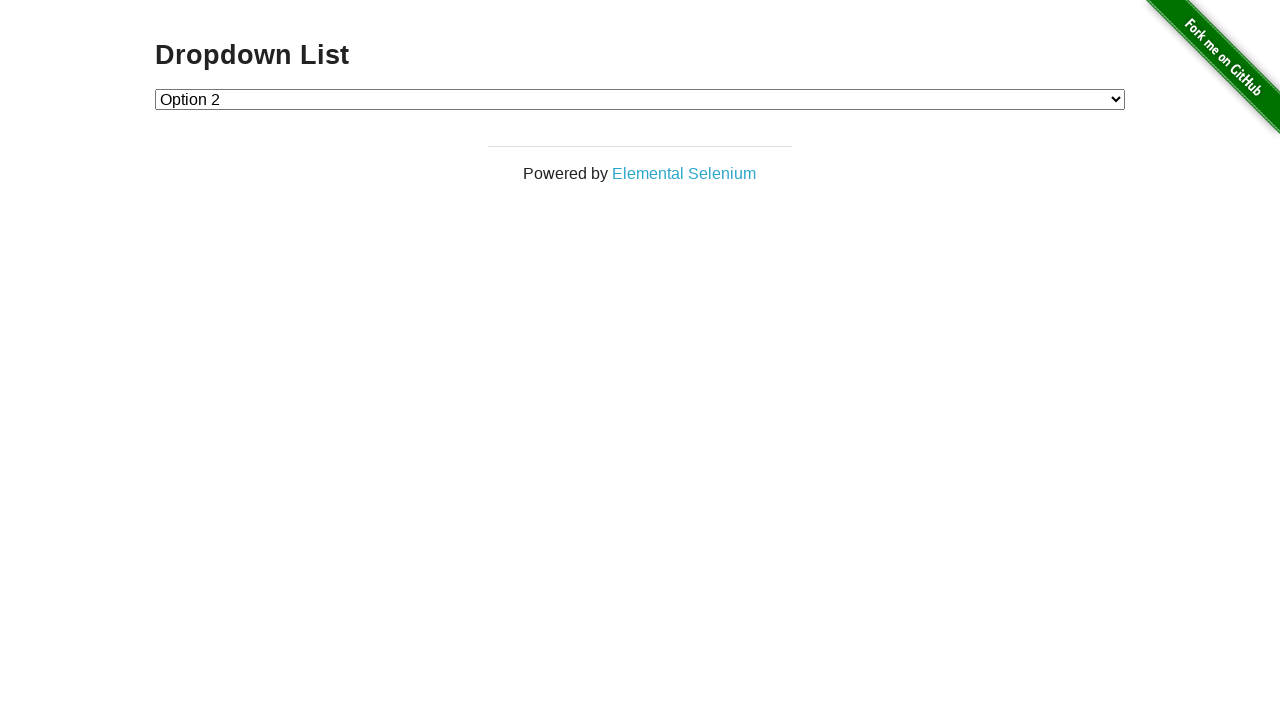